Tests right-click (context click) functionality by right-clicking a button and verifying a confirmation message appears

Starting URL: https://demoqa.com/buttons

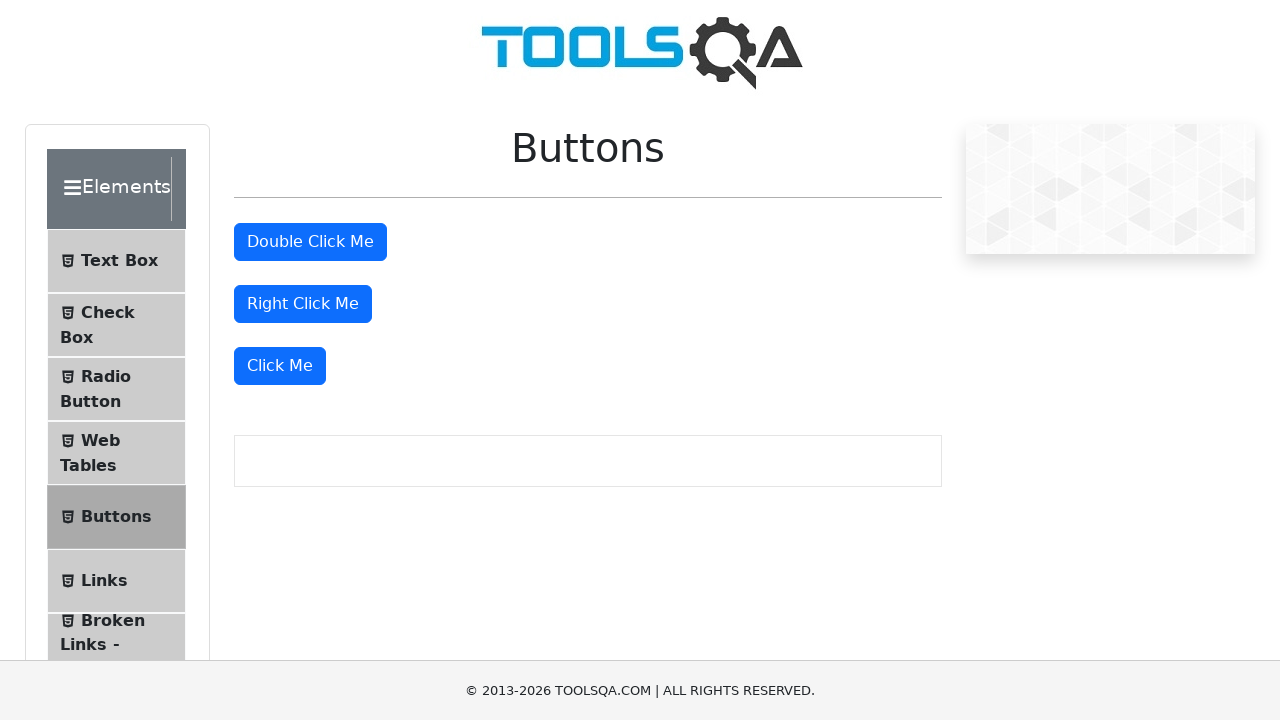

Navigated to https://demoqa.com/buttons
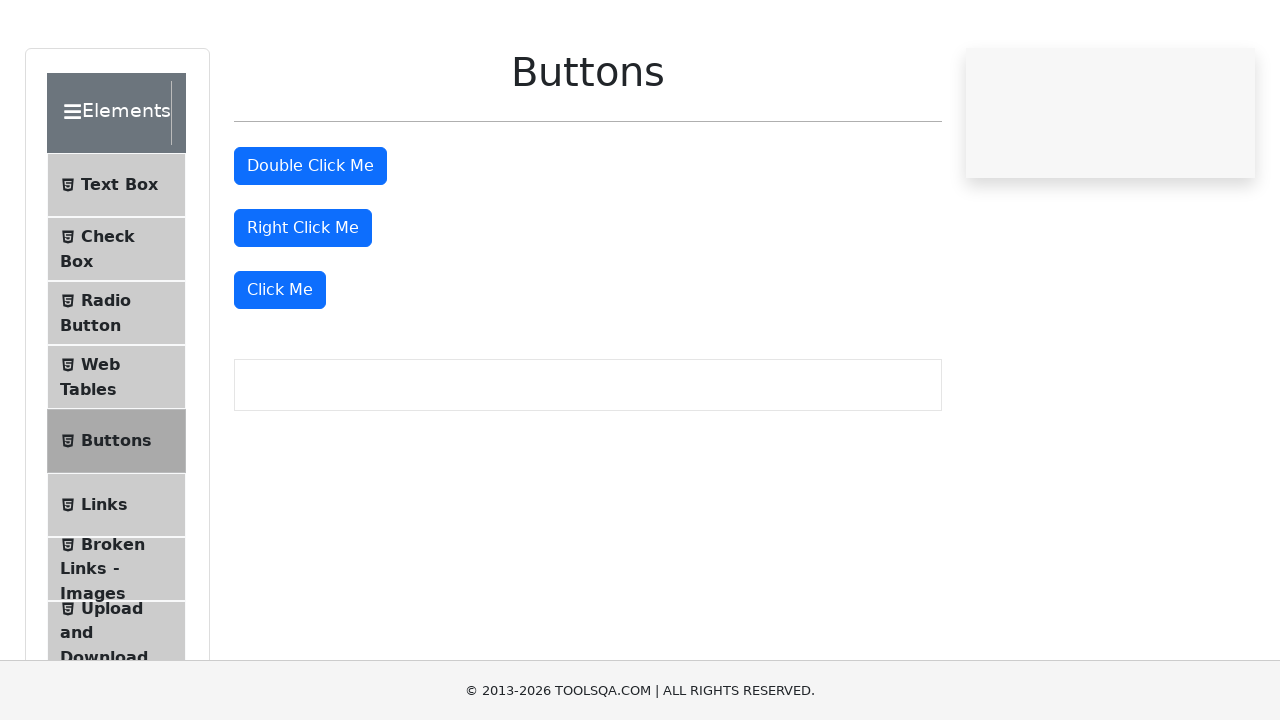

Right-clicked the right-click button at (303, 304) on #rightClickBtn
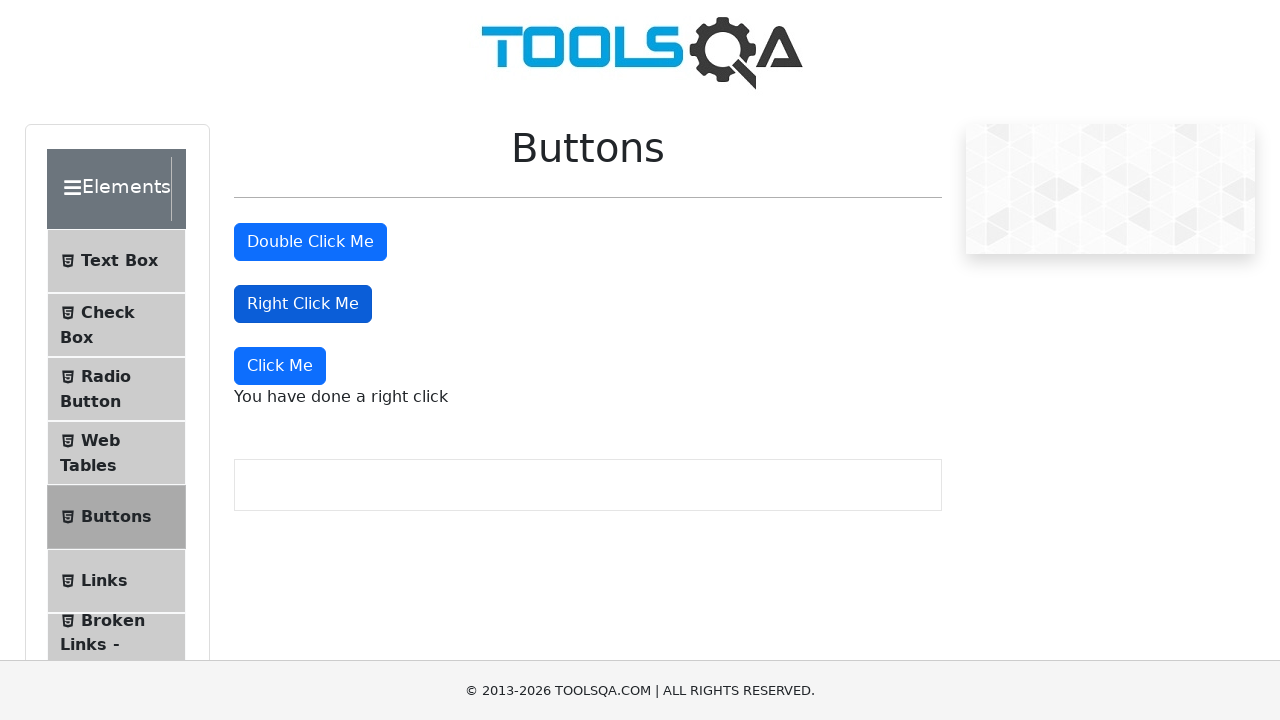

Right-click confirmation message appeared
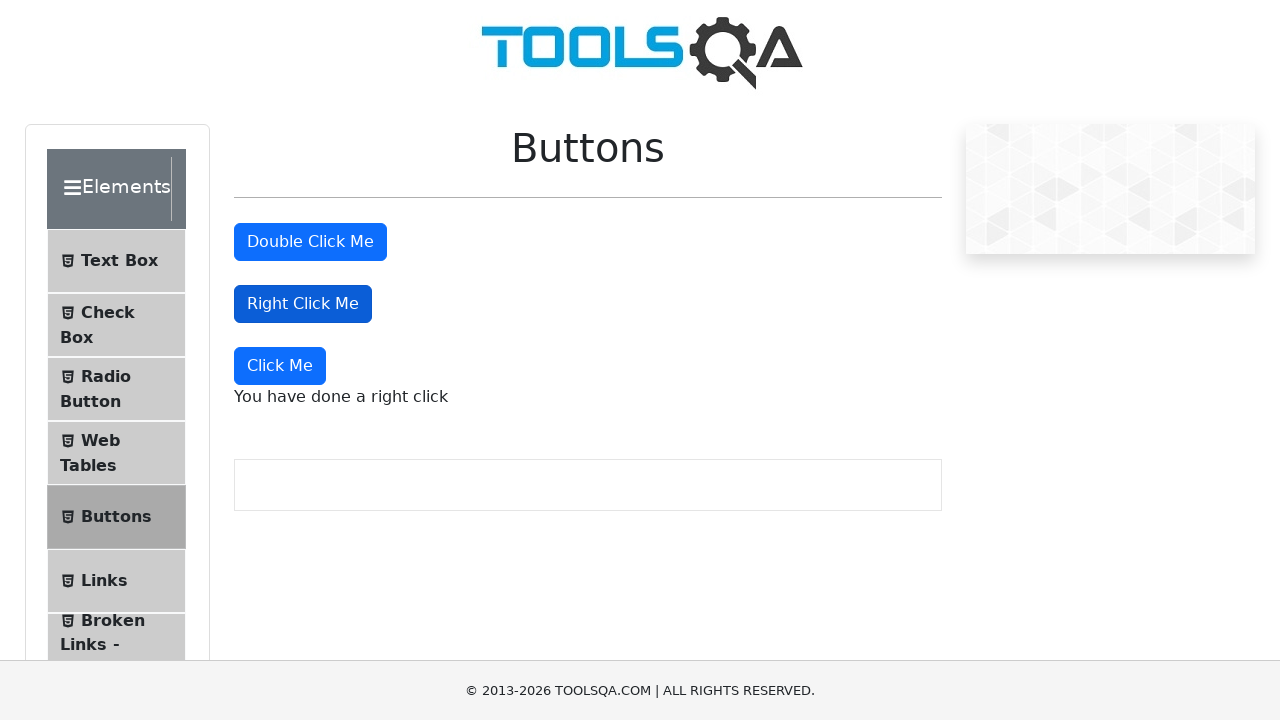

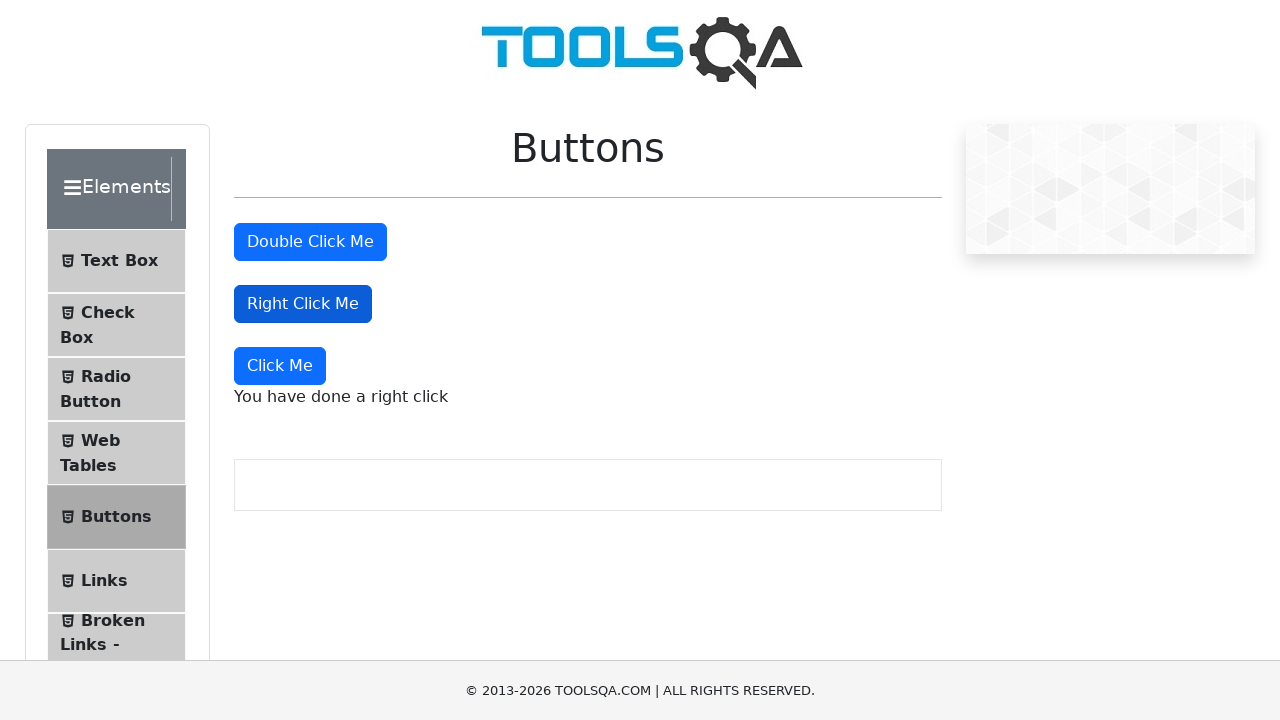